Tests drag and drop functionality within an iframe on jQuery UI demo page by dragging an element from source to destination

Starting URL: https://jqueryui.com/droppable/

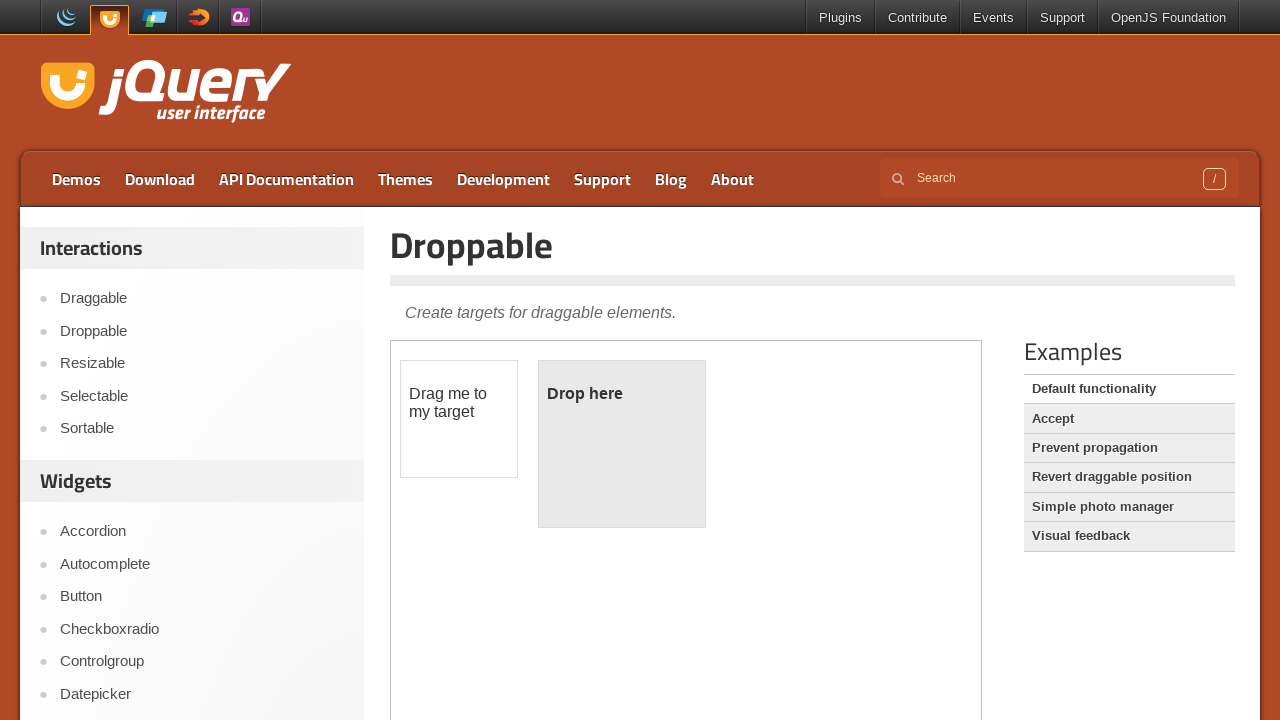

Located iframe containing drag and drop demo
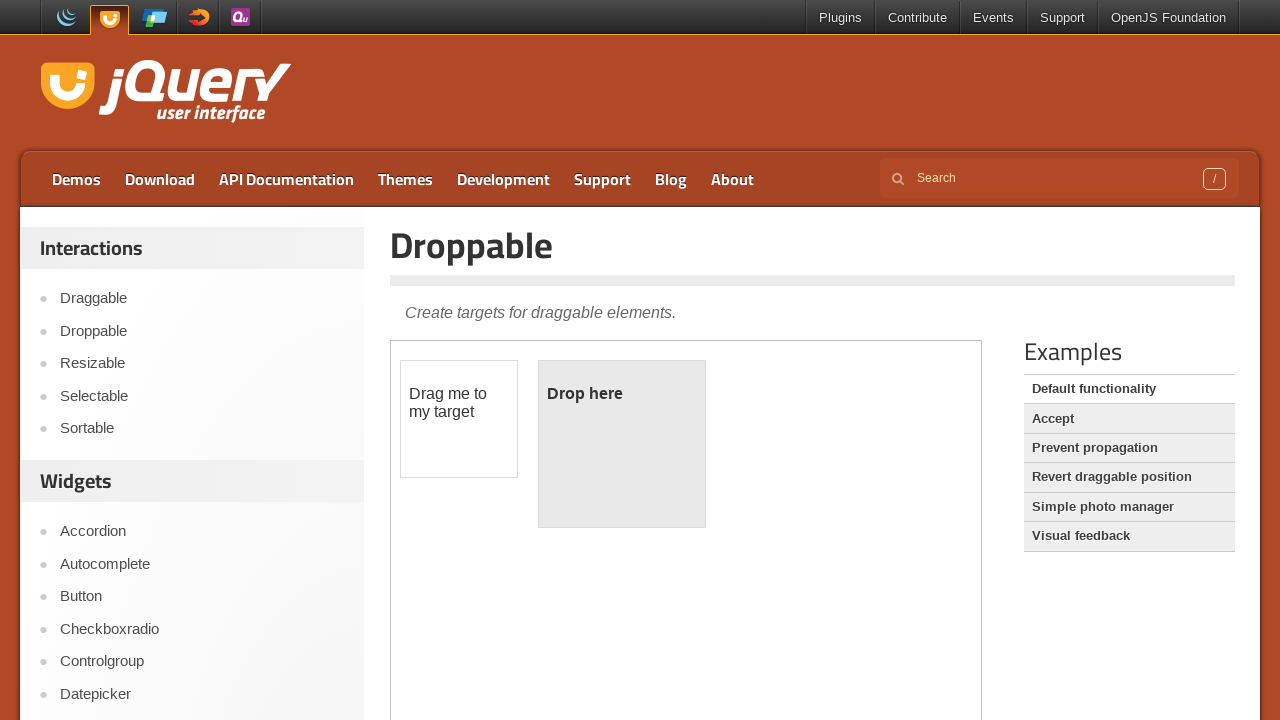

Clicked on draggable element to focus it at (459, 419) on iframe.demo-frame >> nth=0 >> internal:control=enter-frame >> #draggable
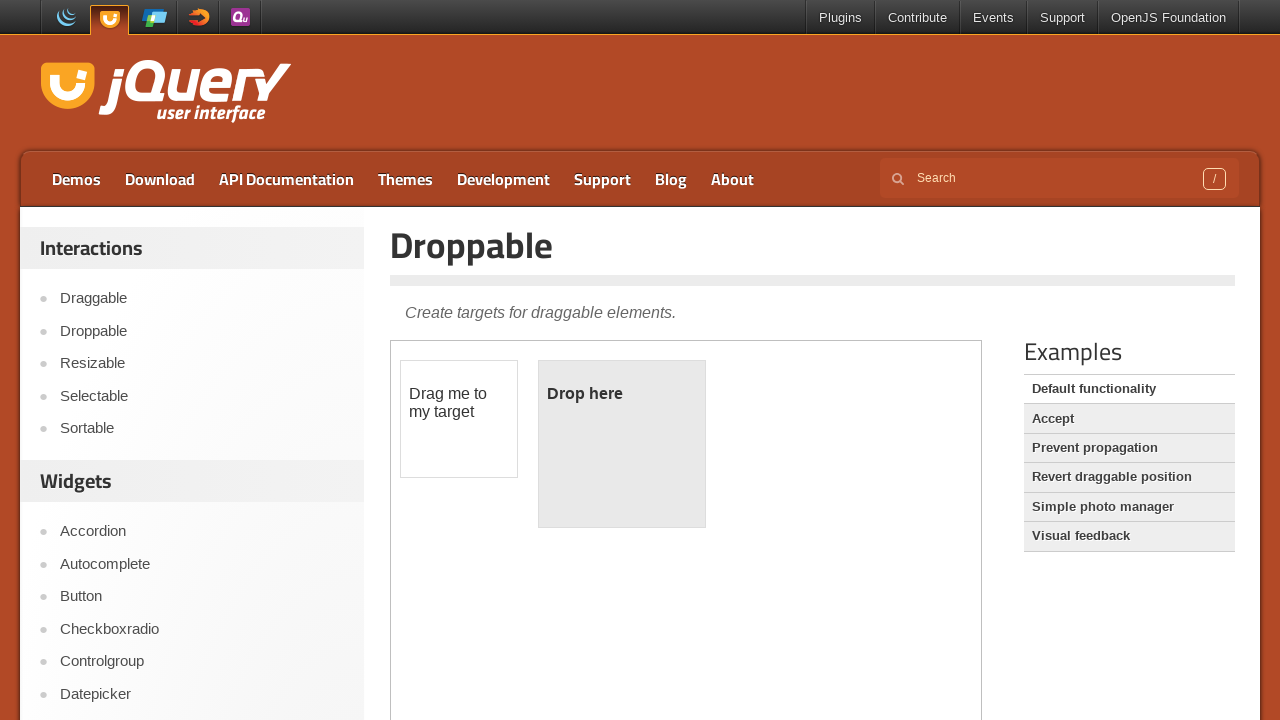

Located draggable element
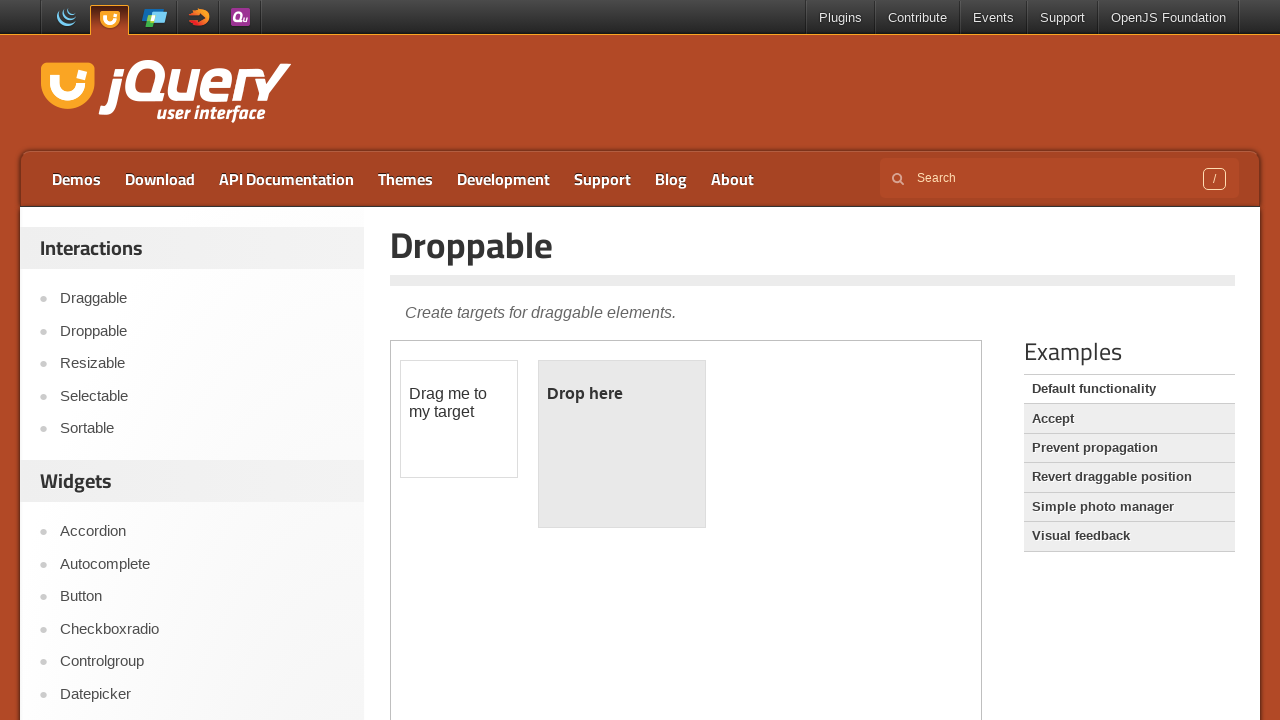

Located droppable destination element
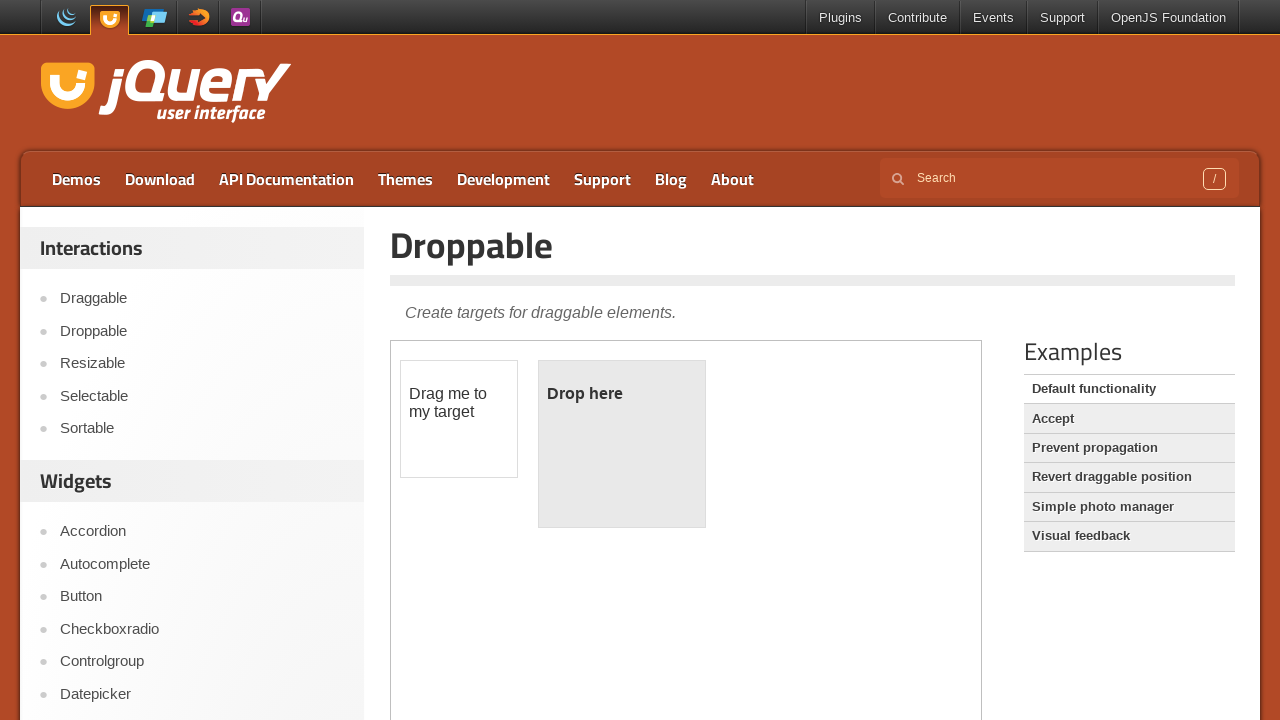

Successfully dragged element from source to destination at (622, 444)
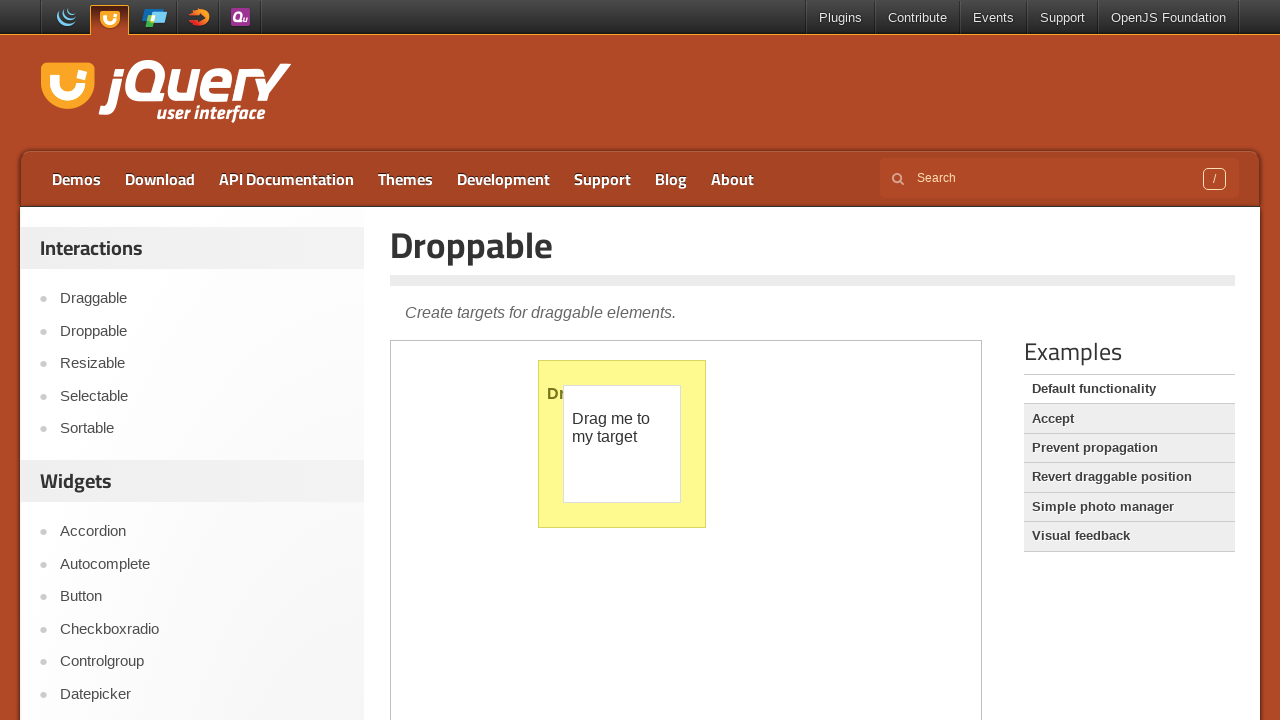

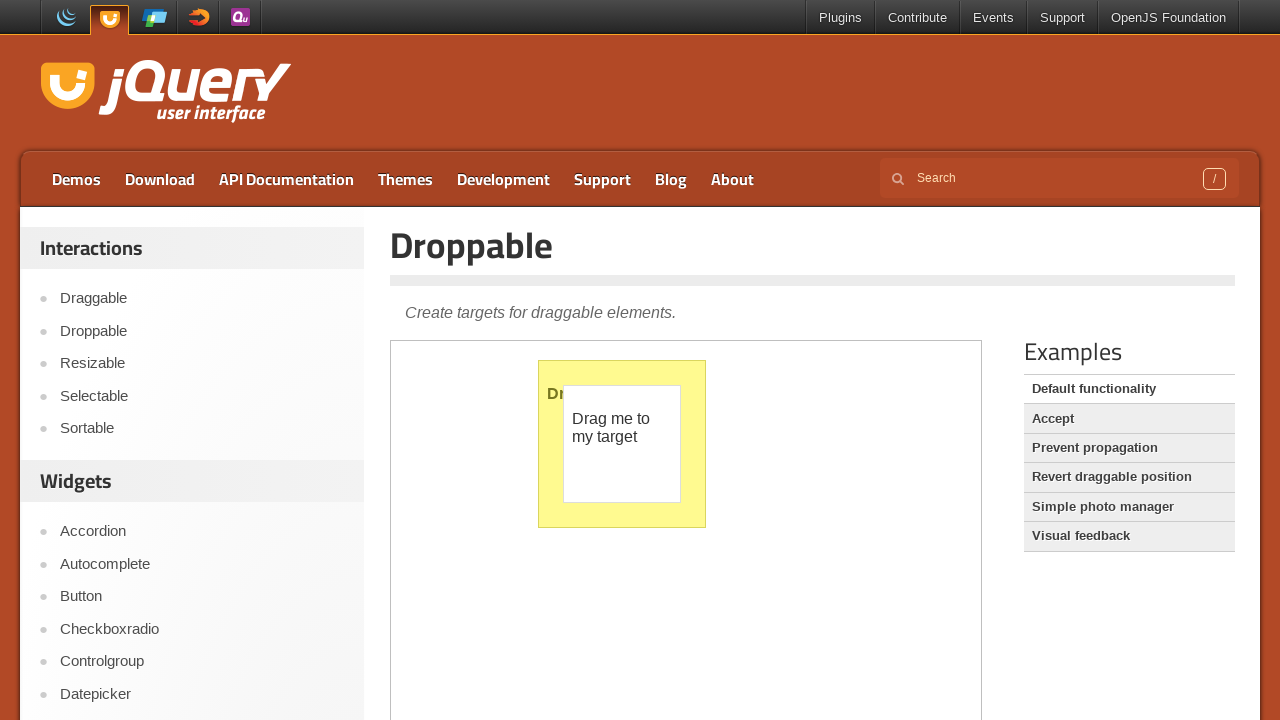